Verifies that the online payment block title displays the correct text "Онлайн пополнение без комиссии" on the MTS Belarus homepage.

Starting URL: http://mts.by/

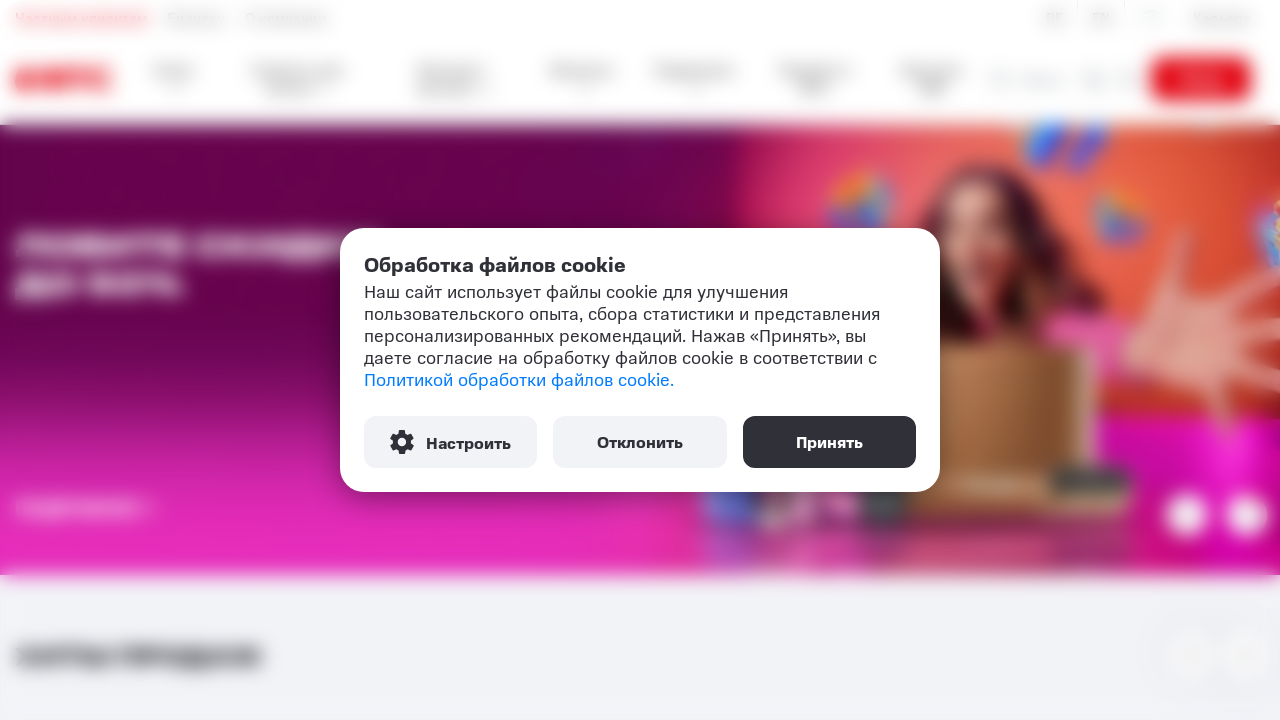

Located the online payment block title element
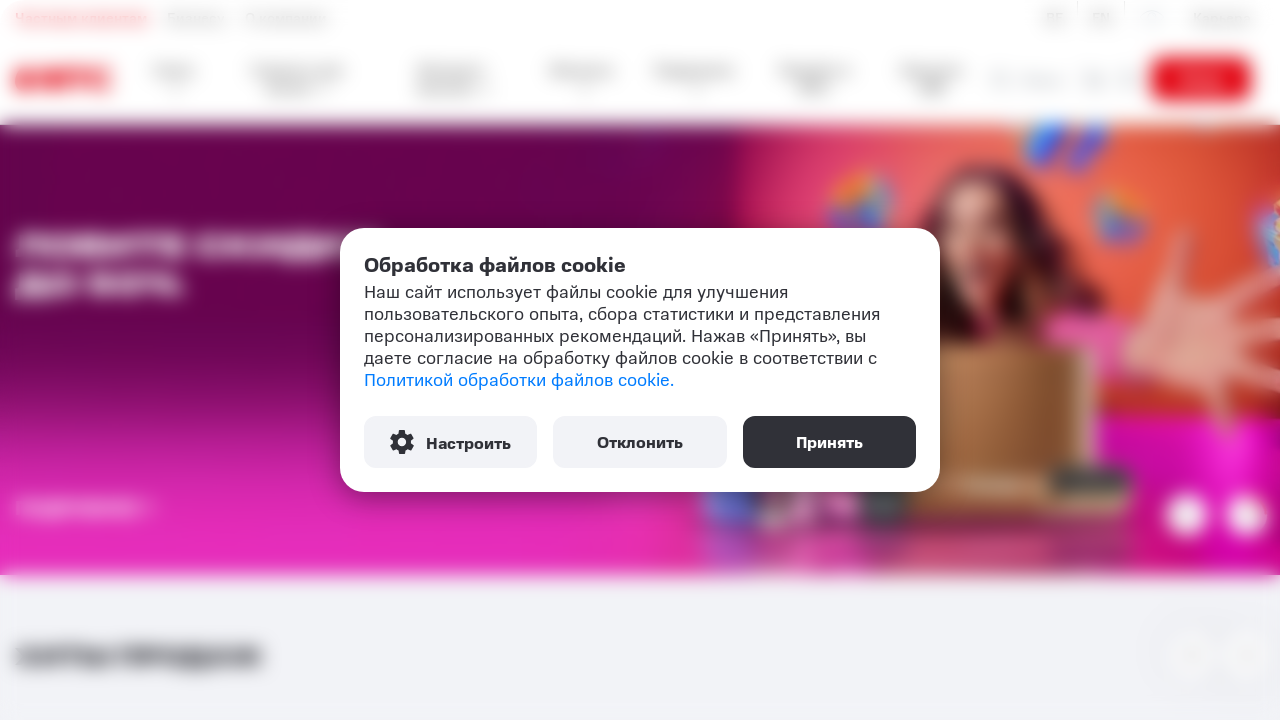

Waited for the payment block title to load
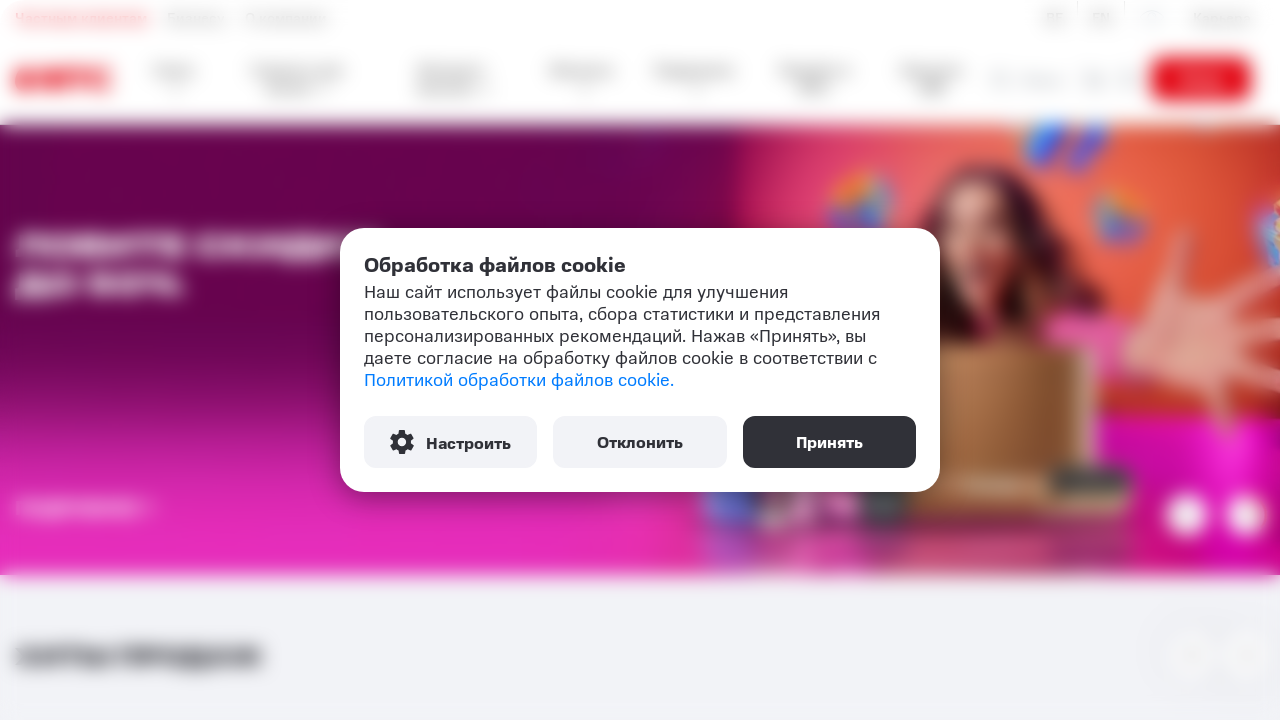

Verified that the block title displays 'Онлайн пополнение без комиссии'
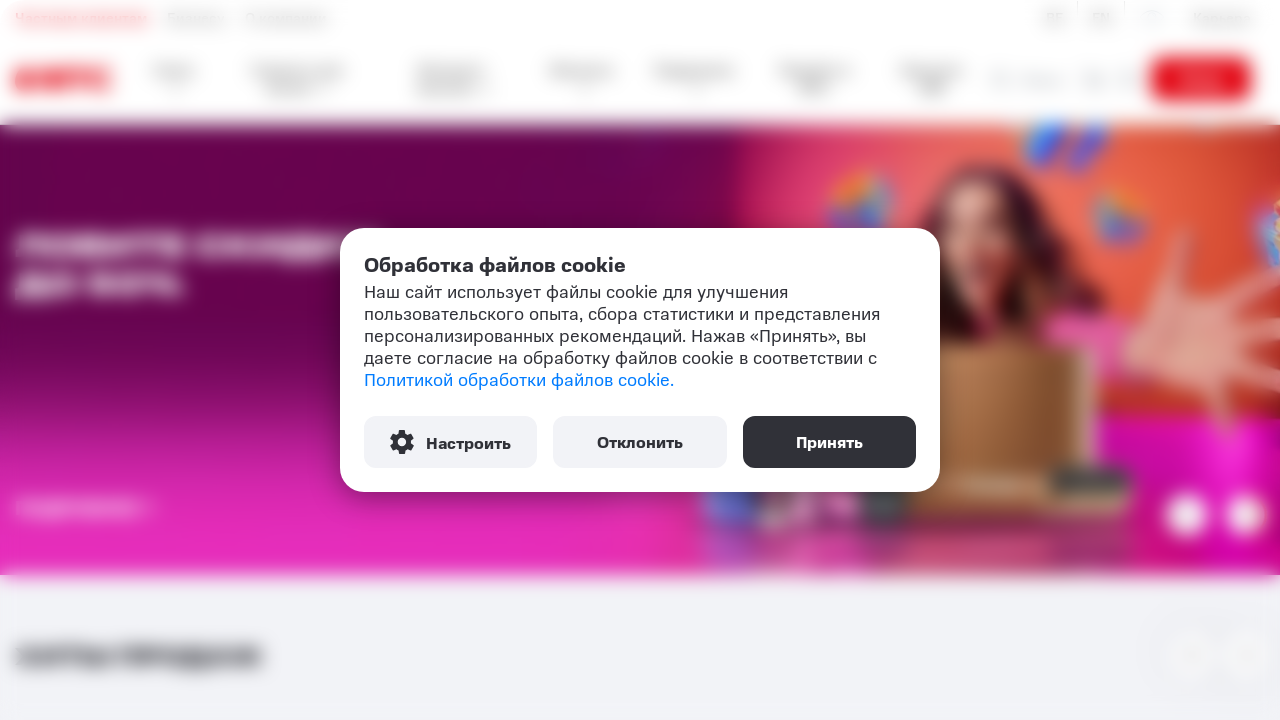

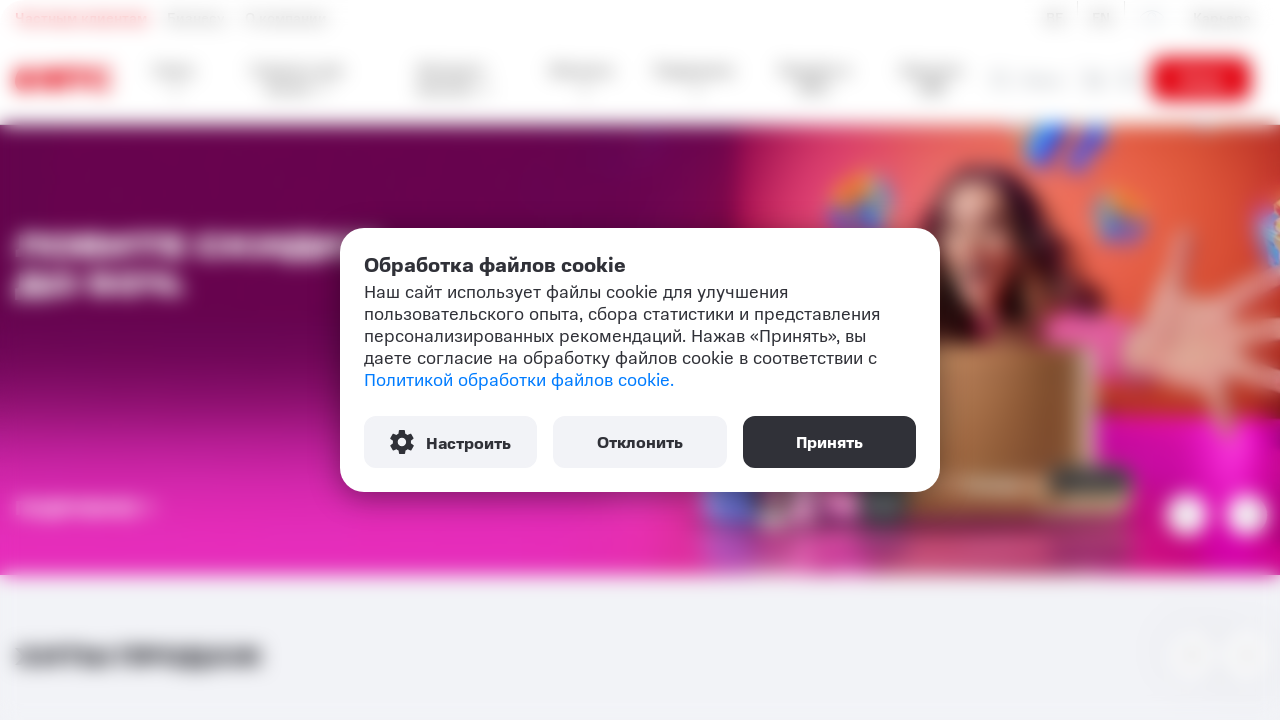